Solves a math captcha by extracting a value from an element attribute, calculating the result, and submitting the form with checkbox selections

Starting URL: http://suninjuly.github.io/get_attribute.html

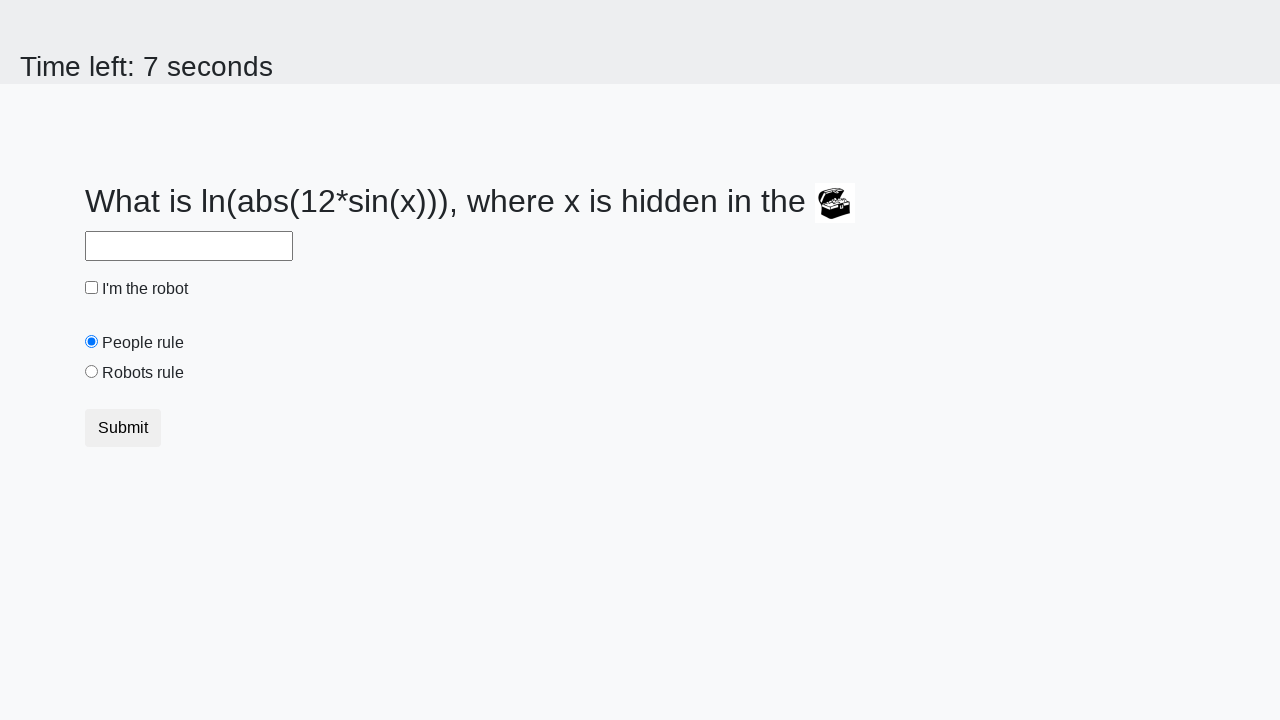

Extracted valuex attribute from treasure element
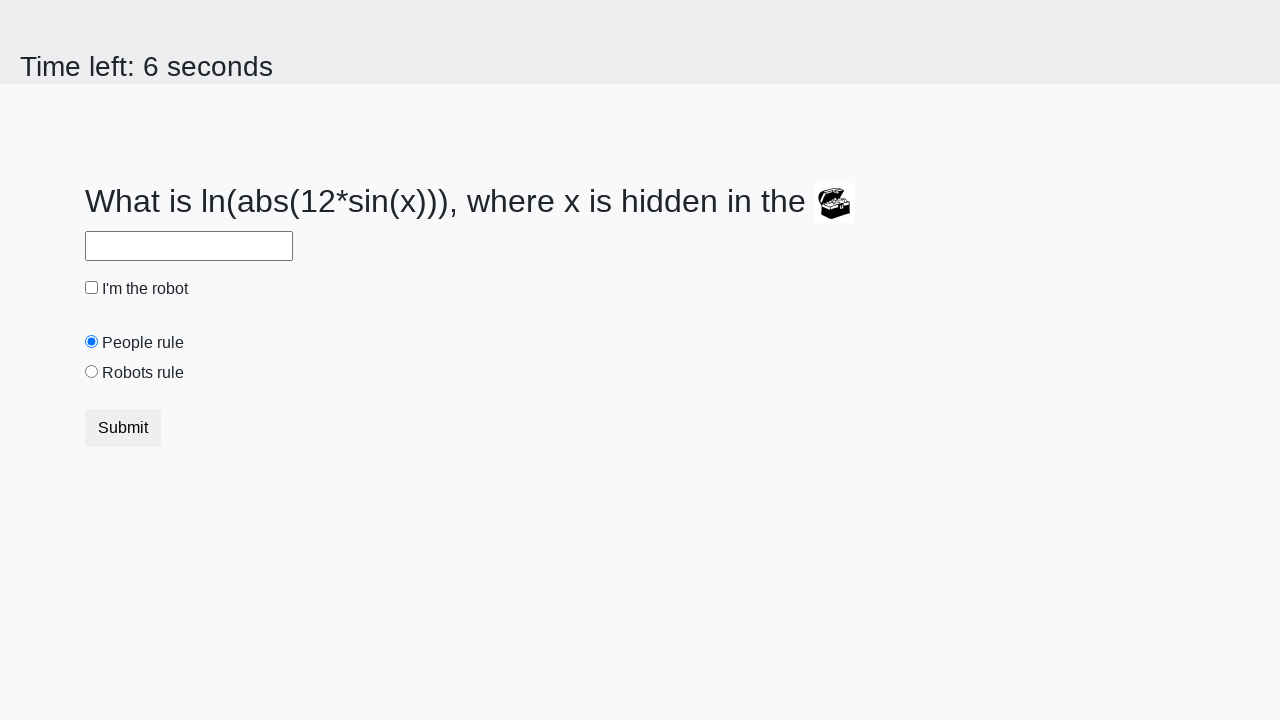

Calculated math captcha answer using formula
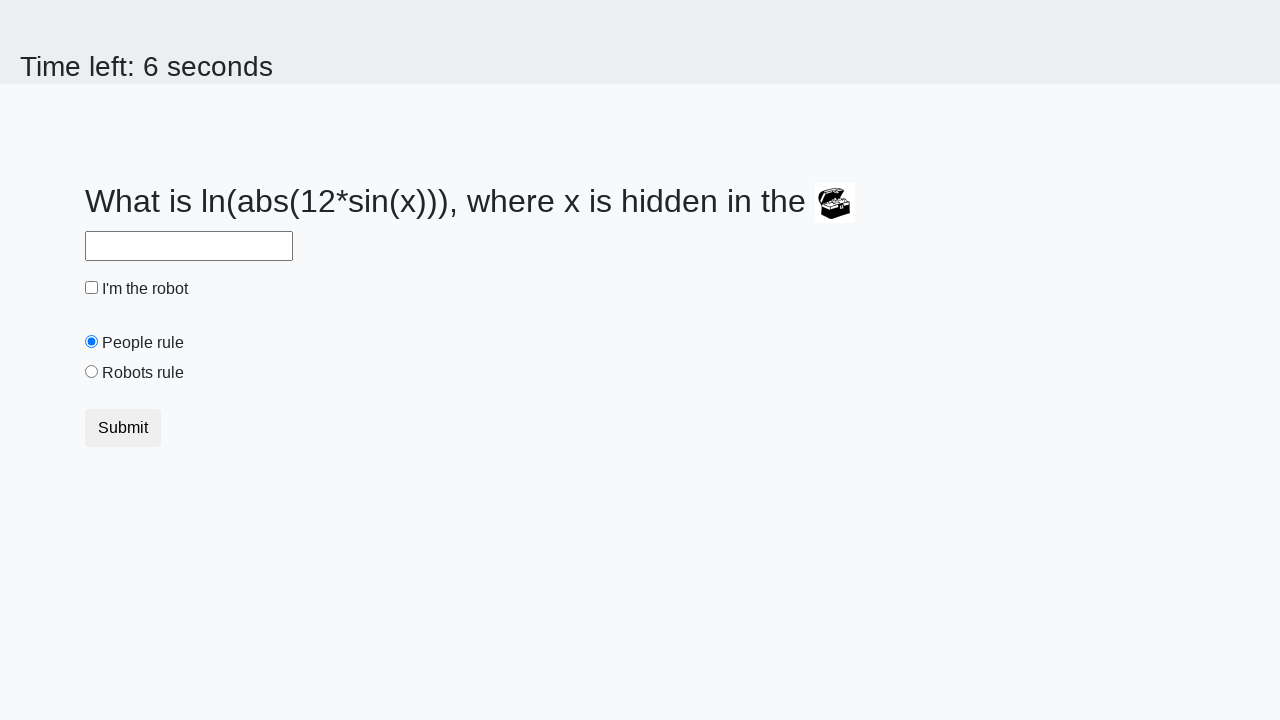

Filled answer field with calculated result on #answer
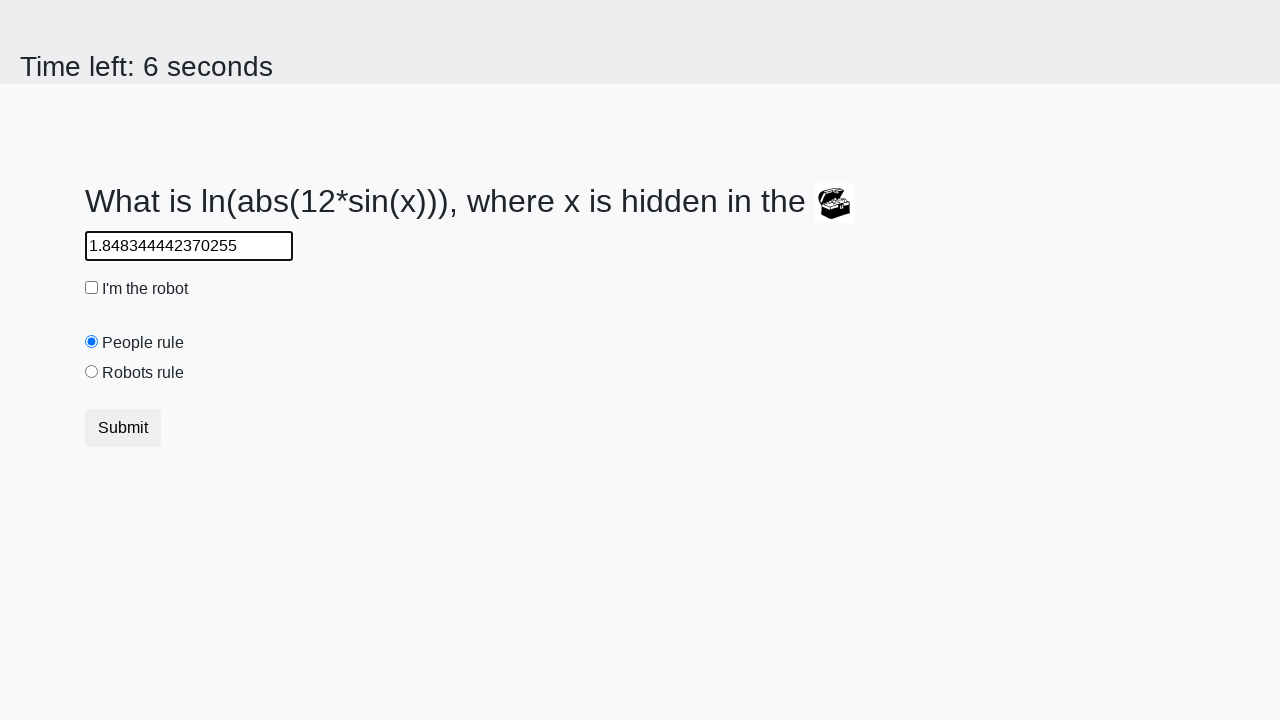

Clicked robot checkbox at (92, 288) on #robotCheckbox
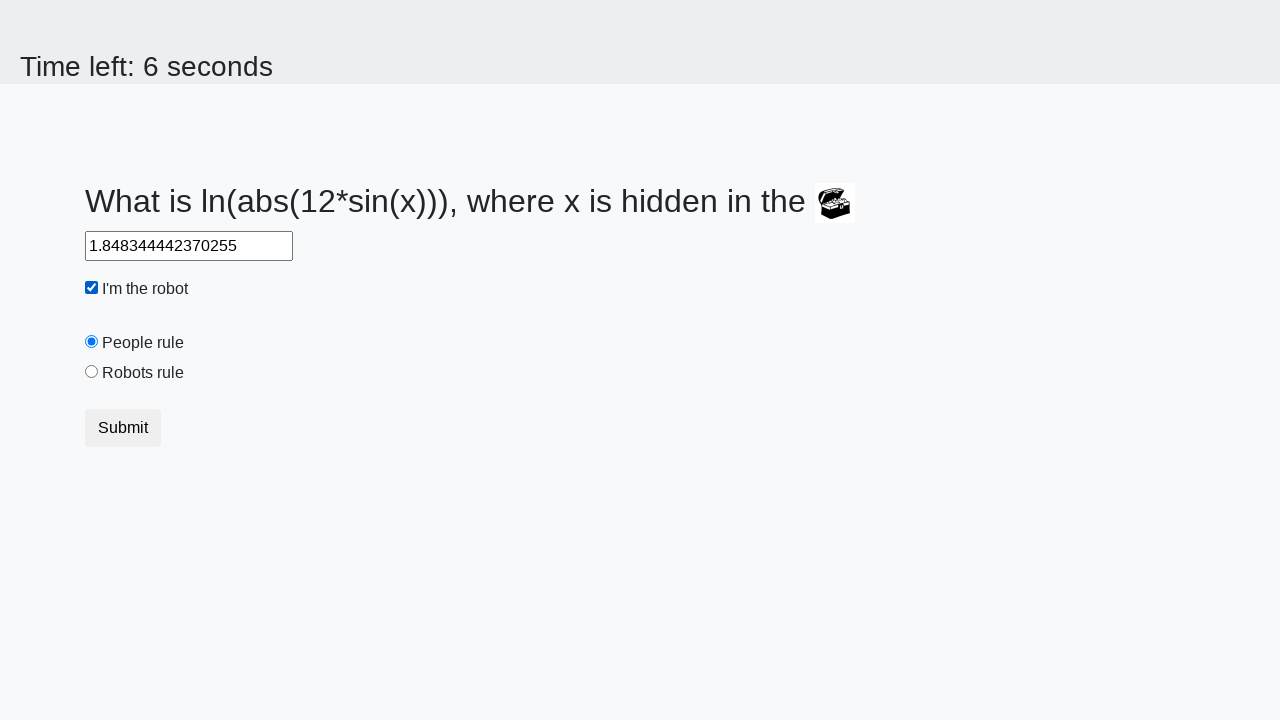

Clicked robots rule radio button at (92, 372) on #robotsRule
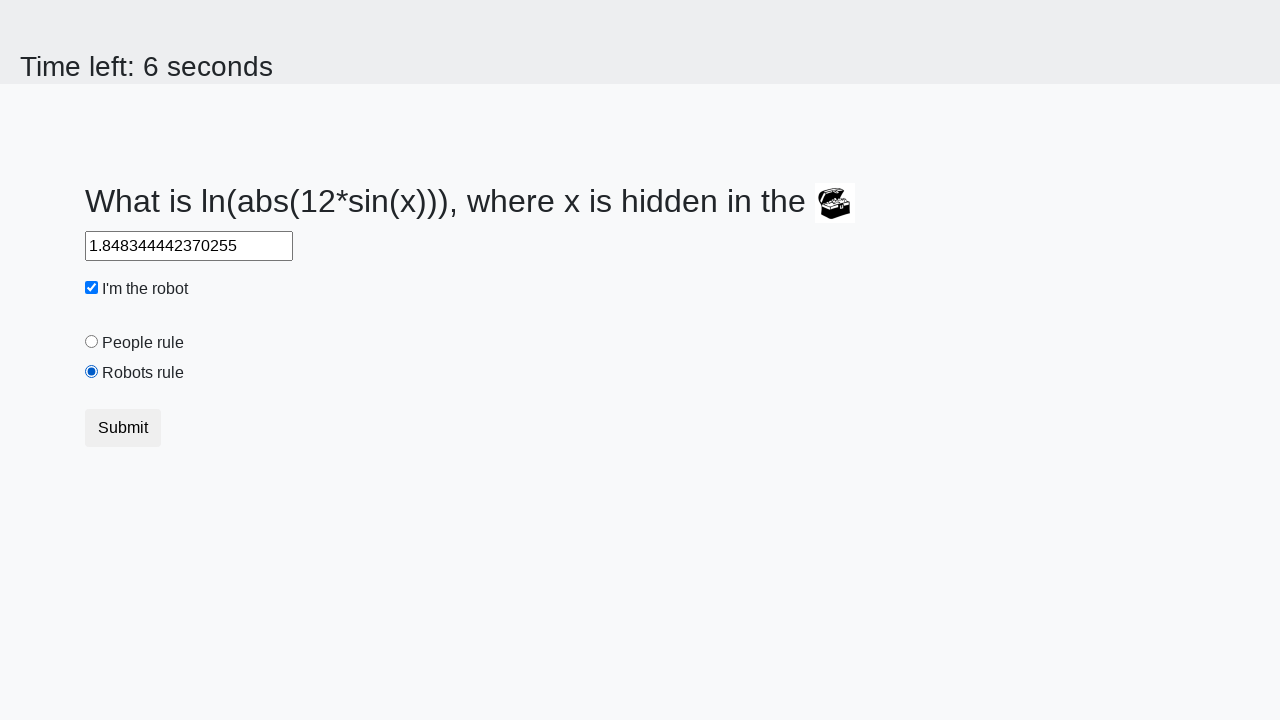

Clicked submit button to send form at (123, 428) on .btn
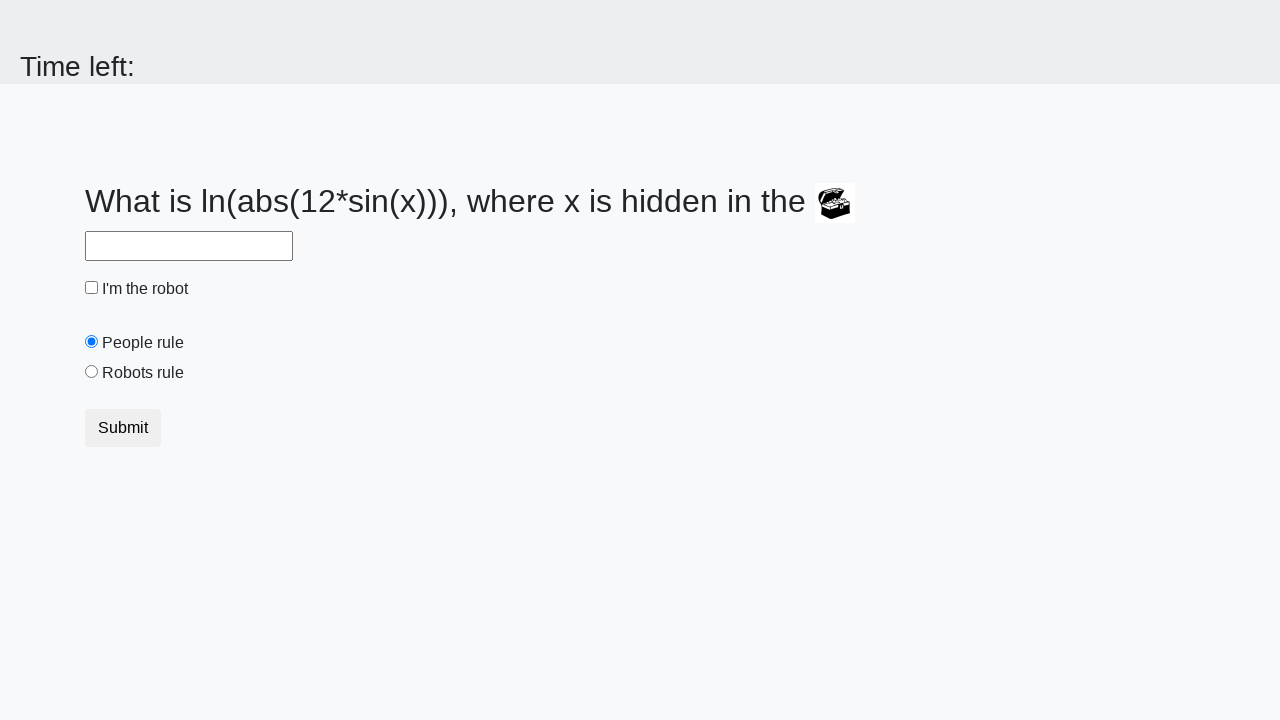

Waited 2 seconds for form submission result
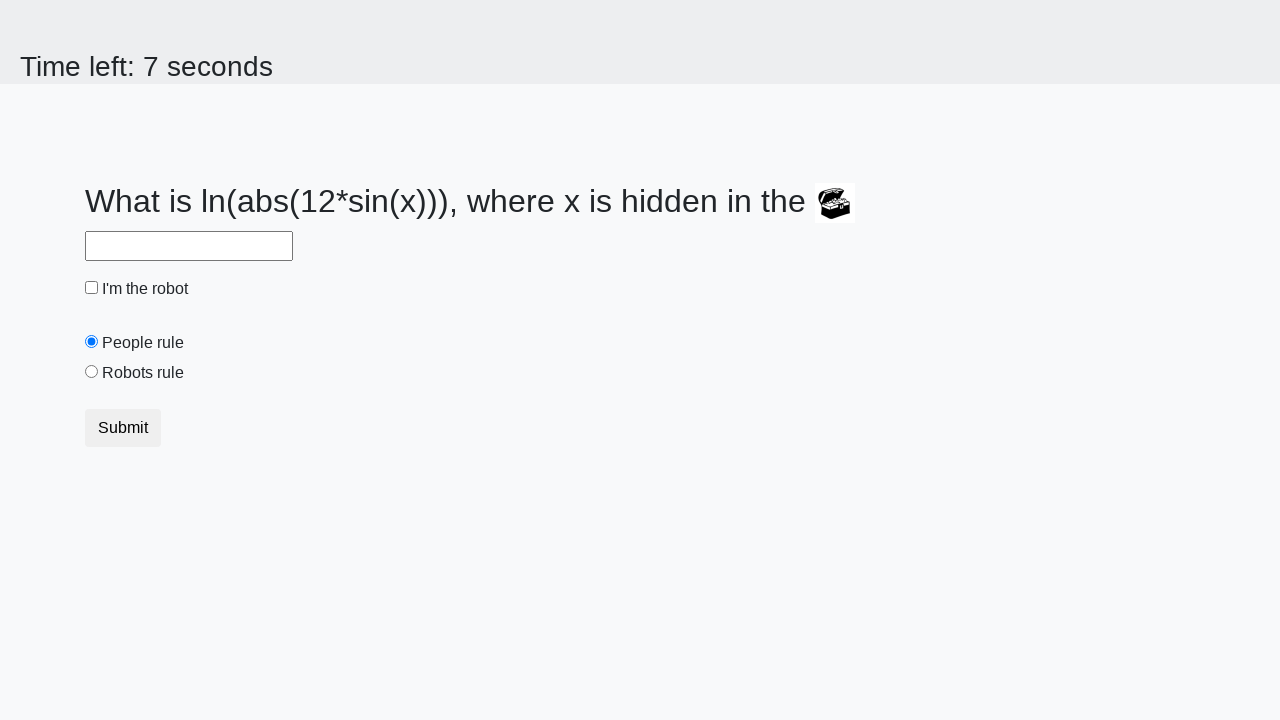

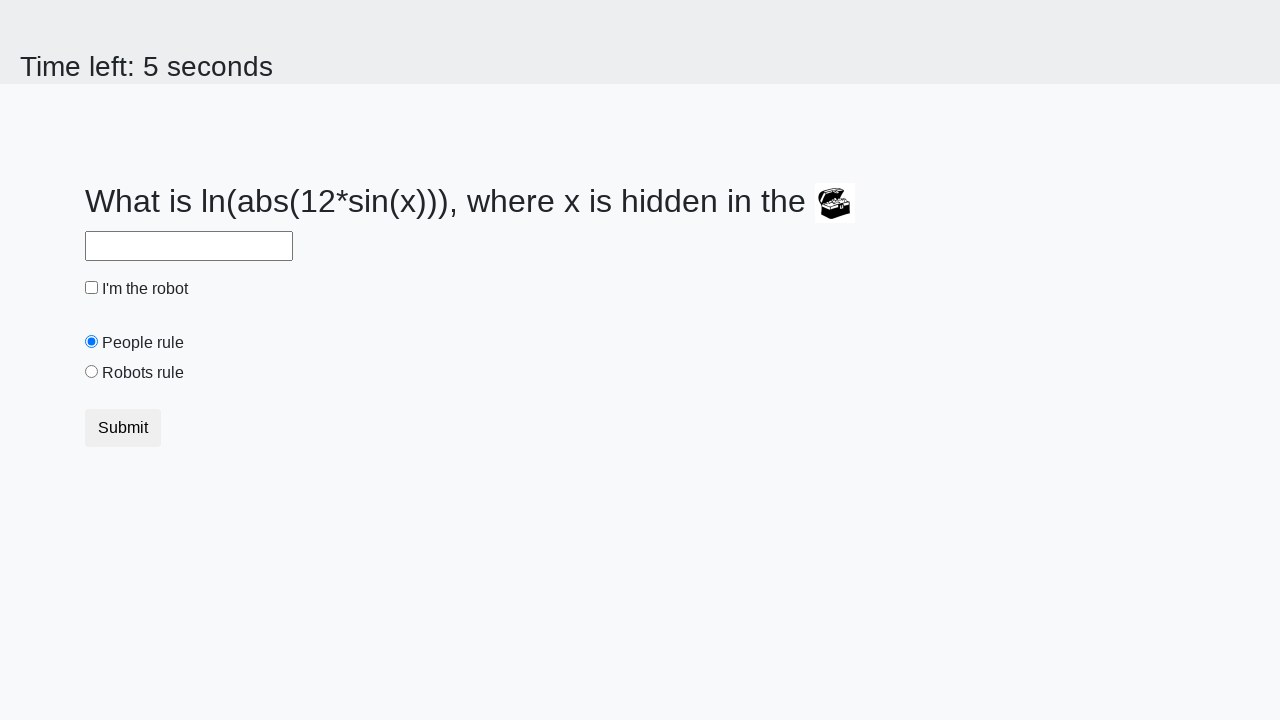